Tests right-click context menu functionality by performing a right-click on a designated element and selecting the "Quit" option from the context menu that appears.

Starting URL: http://swisnl.github.io/jQuery-contextMenu/demo.html

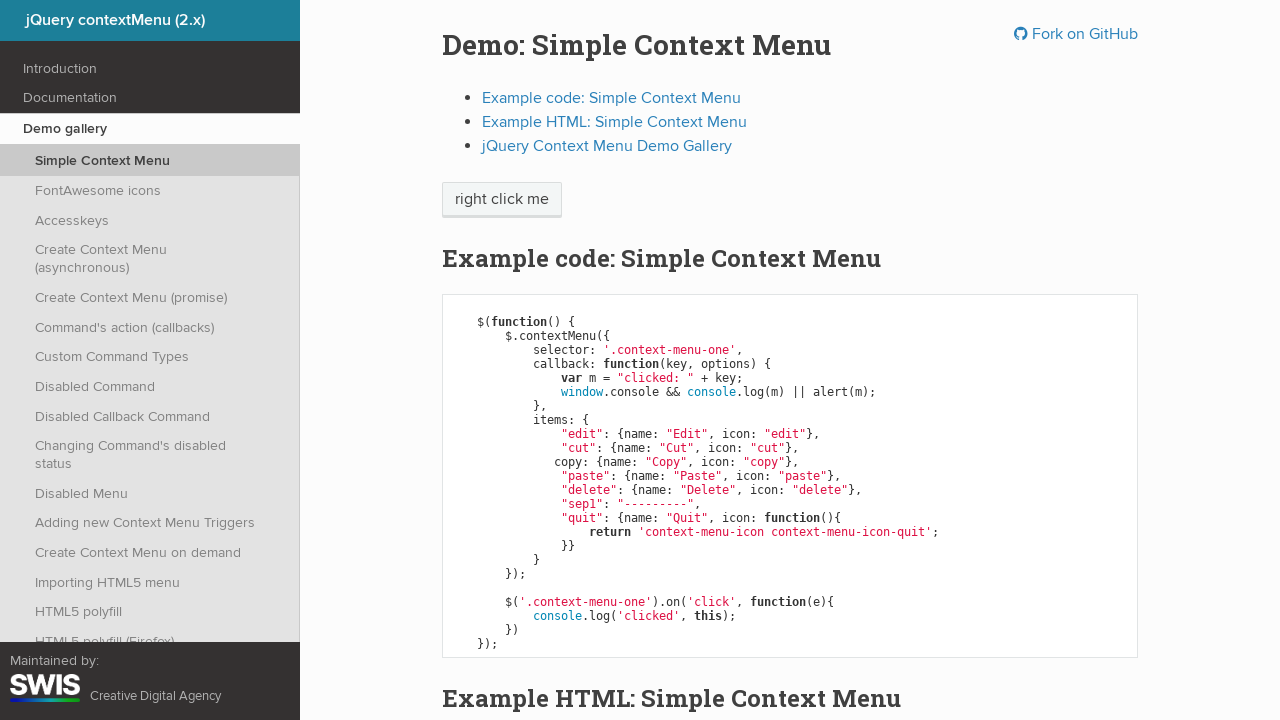

Navigated to jQuery contextMenu demo page
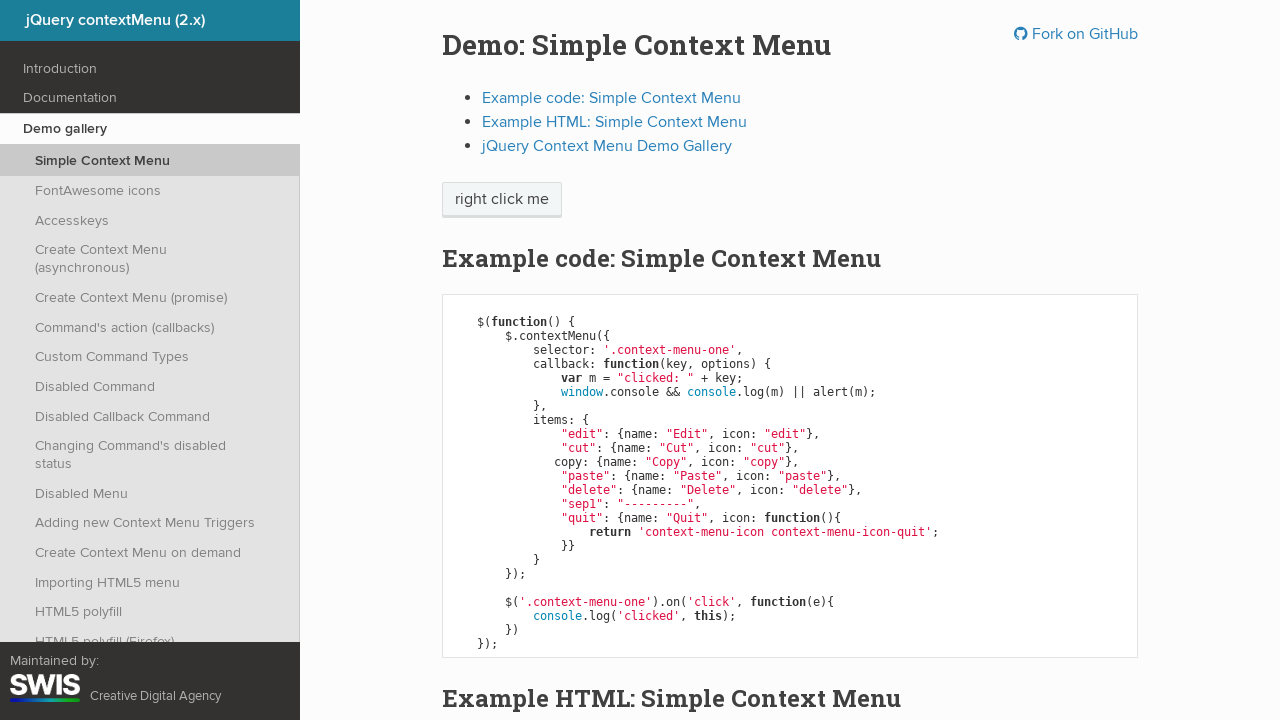

Right-clicked on 'right click me' element to open context menu at (502, 200) on //span[text()='right click me']
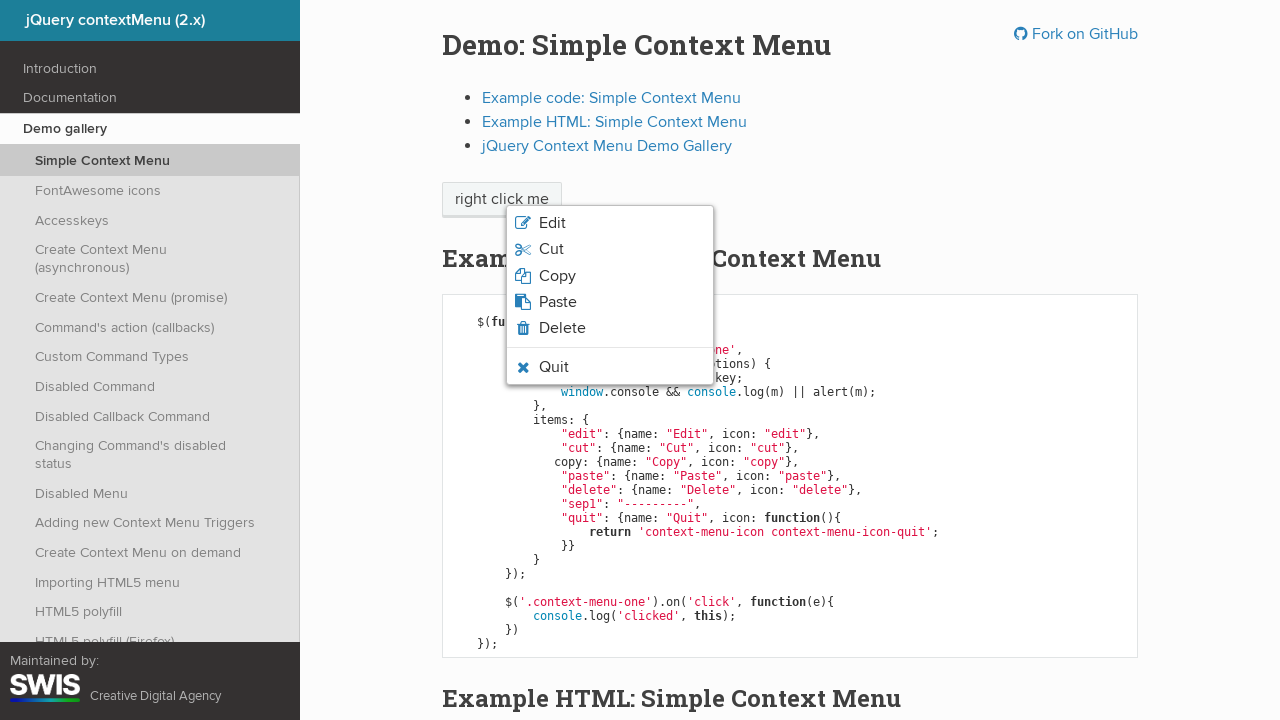

Clicked 'Quit' option from context menu at (554, 367) on xpath=//*[text()='Quit']
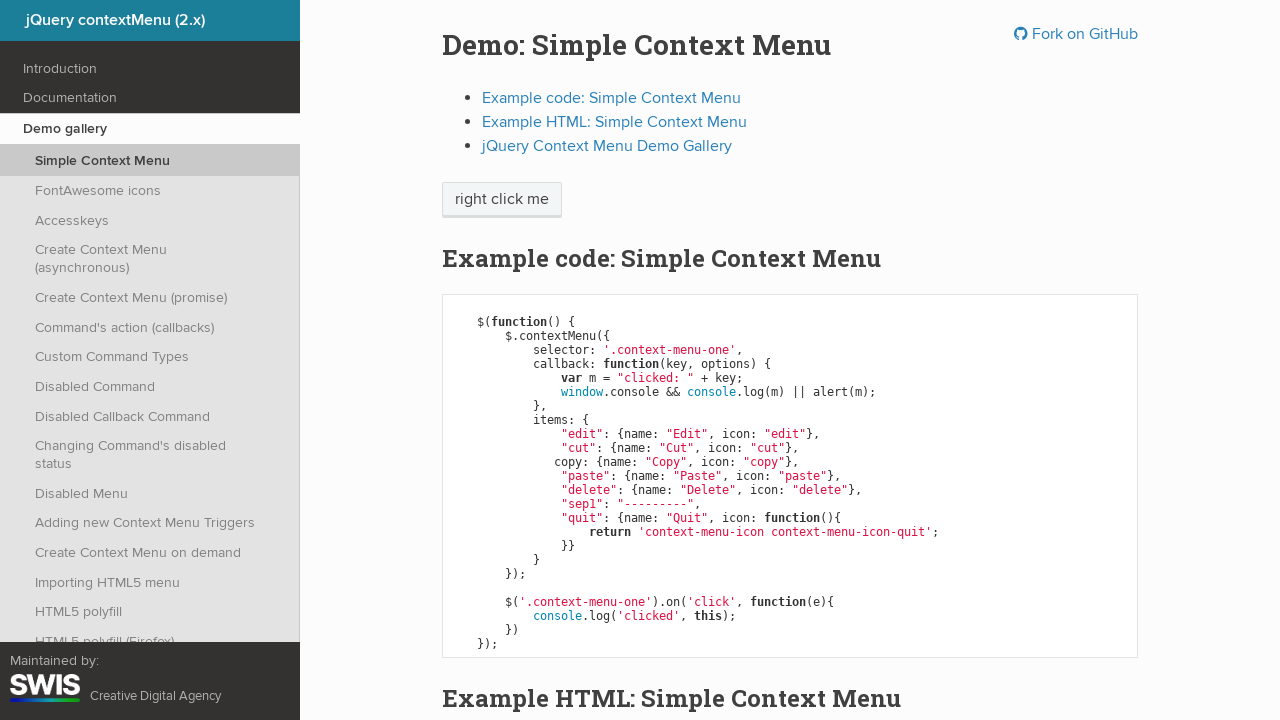

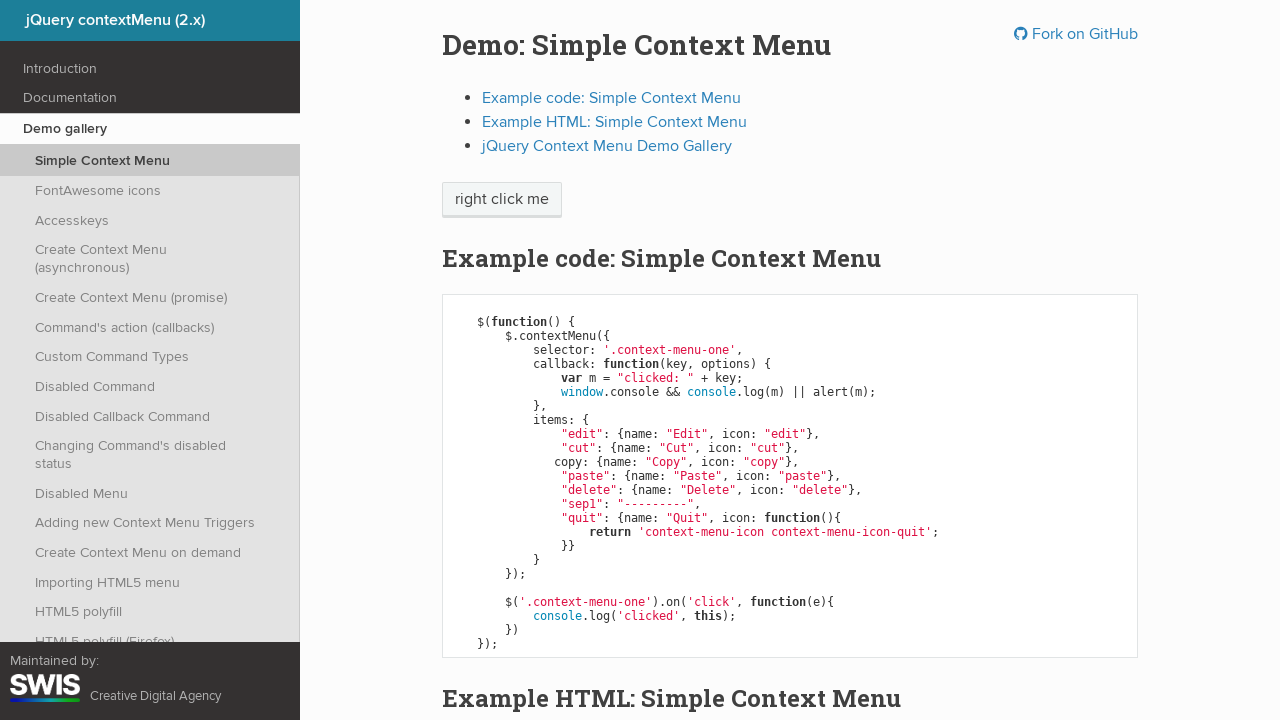